Tests JavaScript alert handling by clicking a button to trigger a JS Prompt dialog and accepting it

Starting URL: https://the-internet.herokuapp.com/javascript_alerts

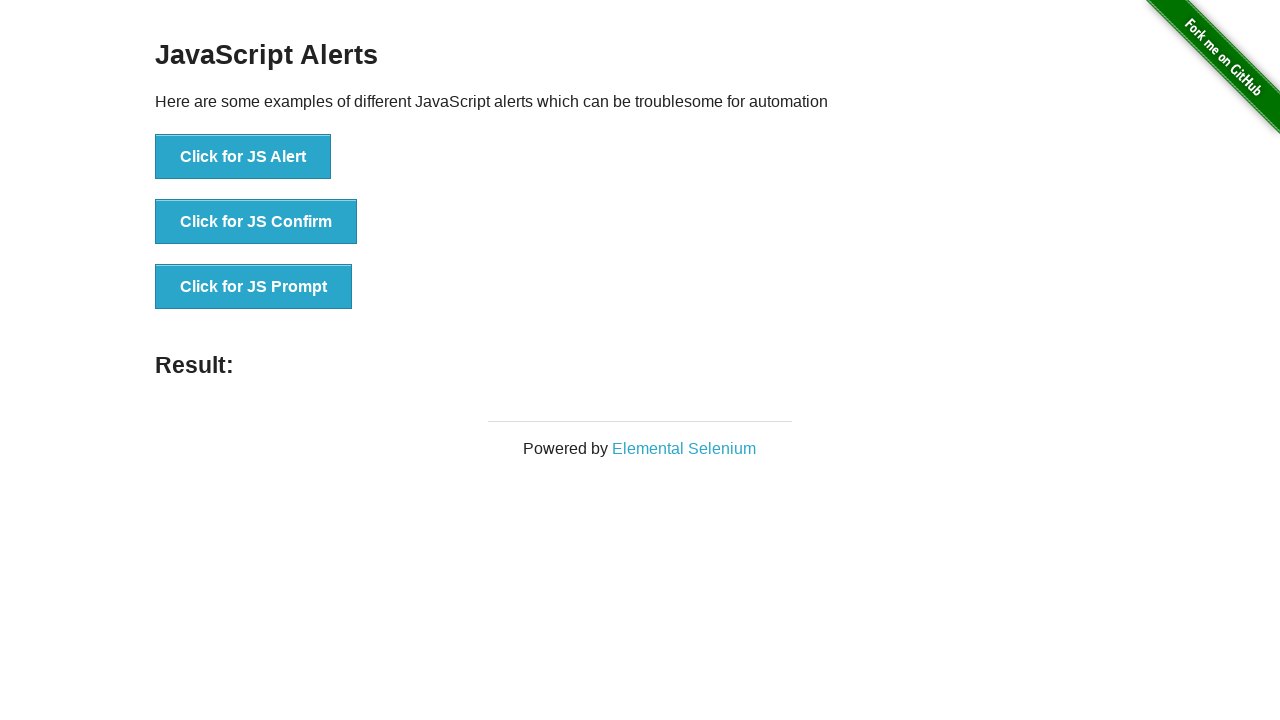

Set up dialog handler to accept the JS Prompt
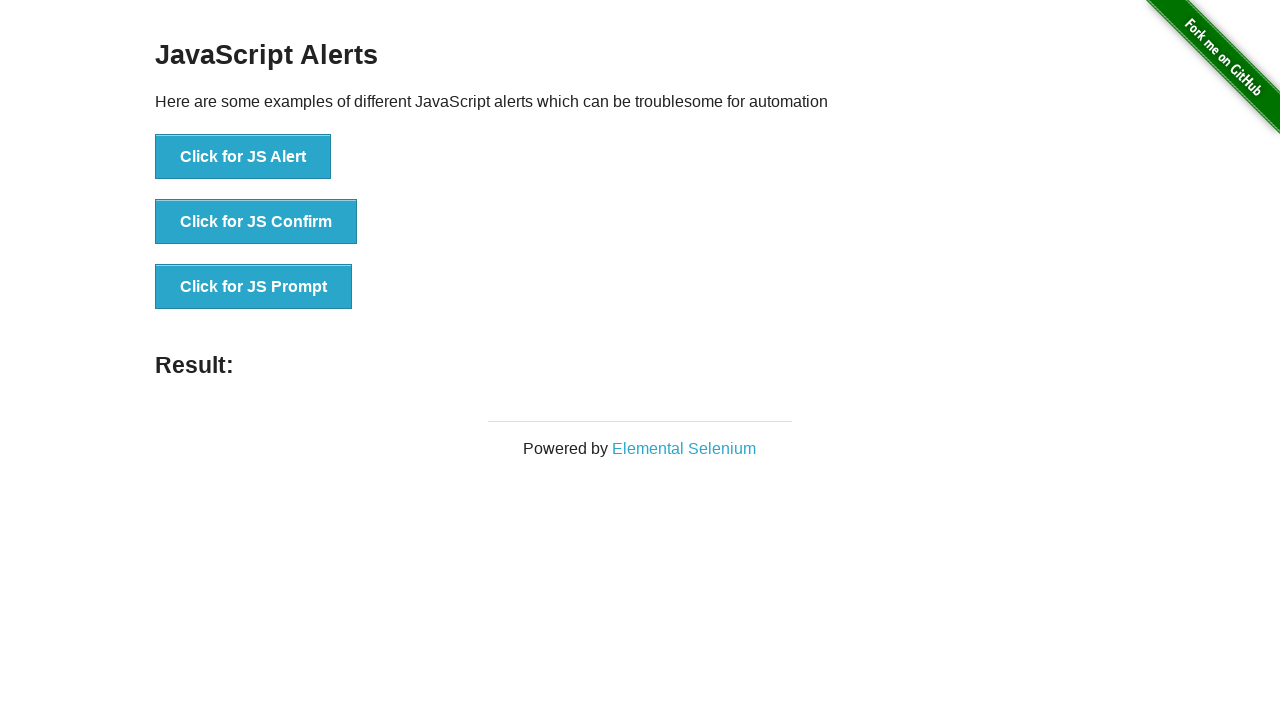

Clicked button to trigger JS Prompt dialog at (254, 287) on xpath=//button[text()='Click for JS Prompt']
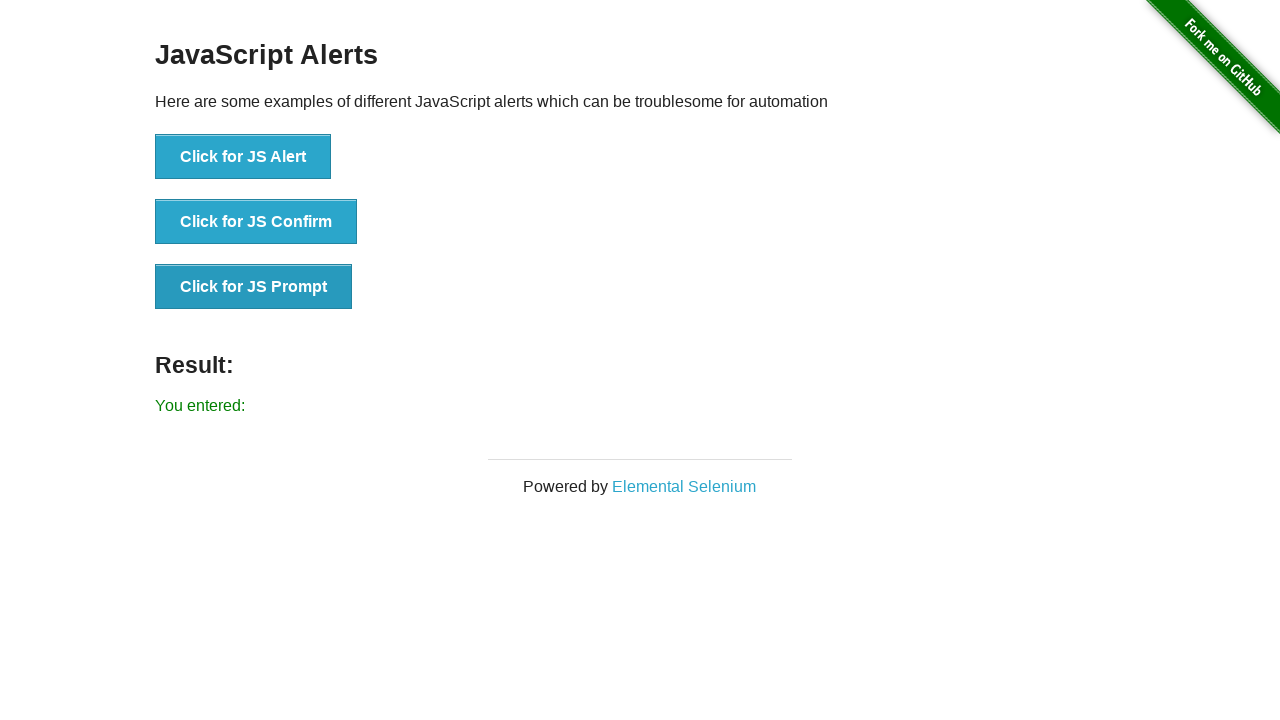

Result element appeared confirming prompt was accepted
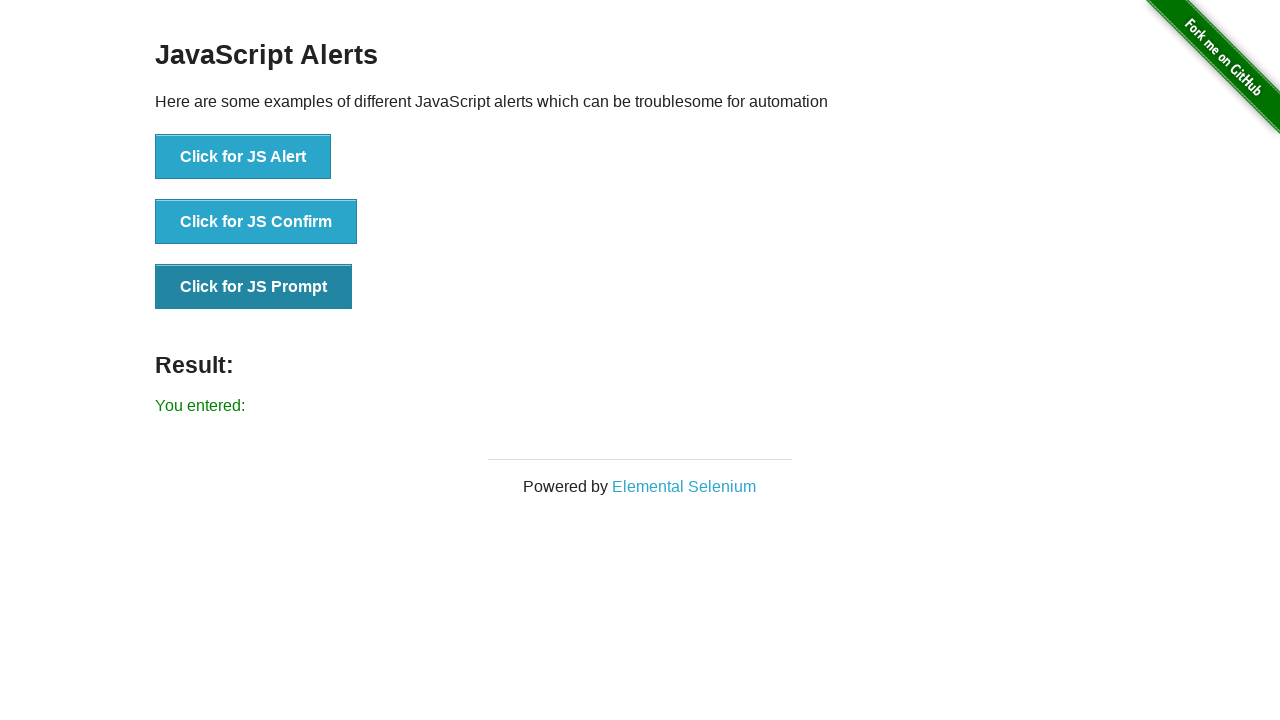

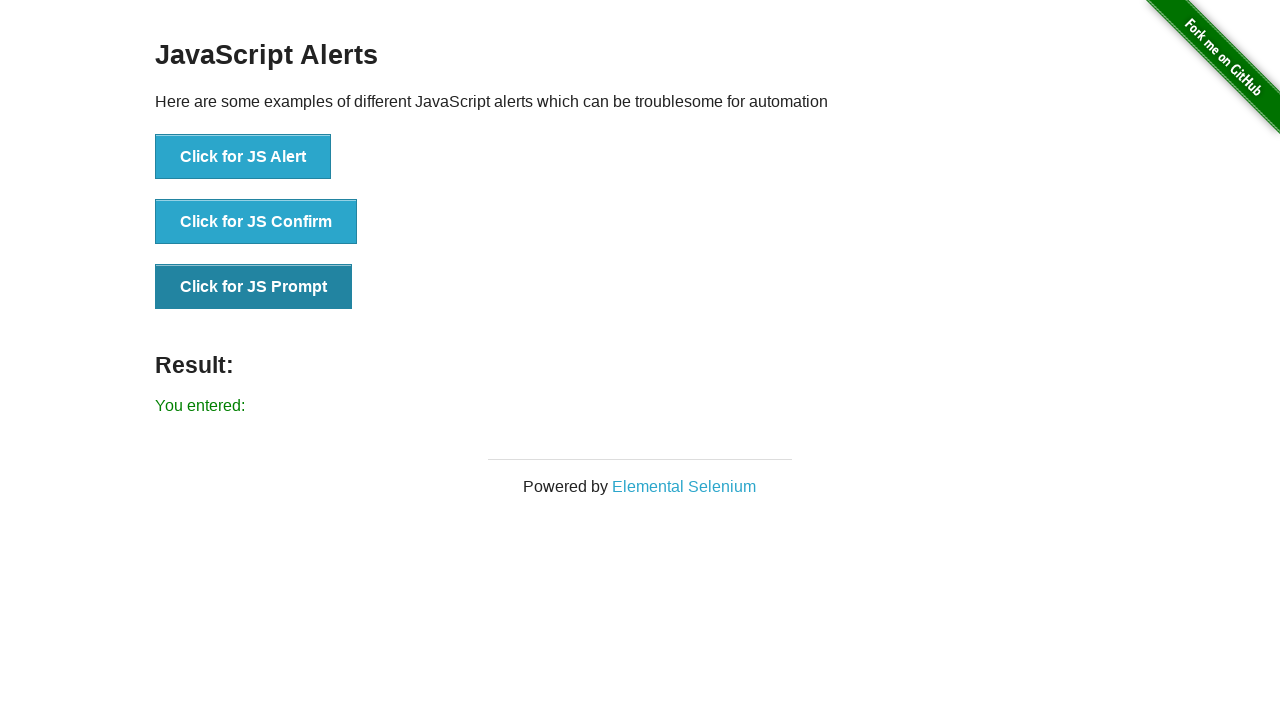